Tests search functionality on a metal music website by searching for a band name, clicking on search results, scrolling, and navigating to an album page

Starting URL: https://www.spirit-of-metal.com/

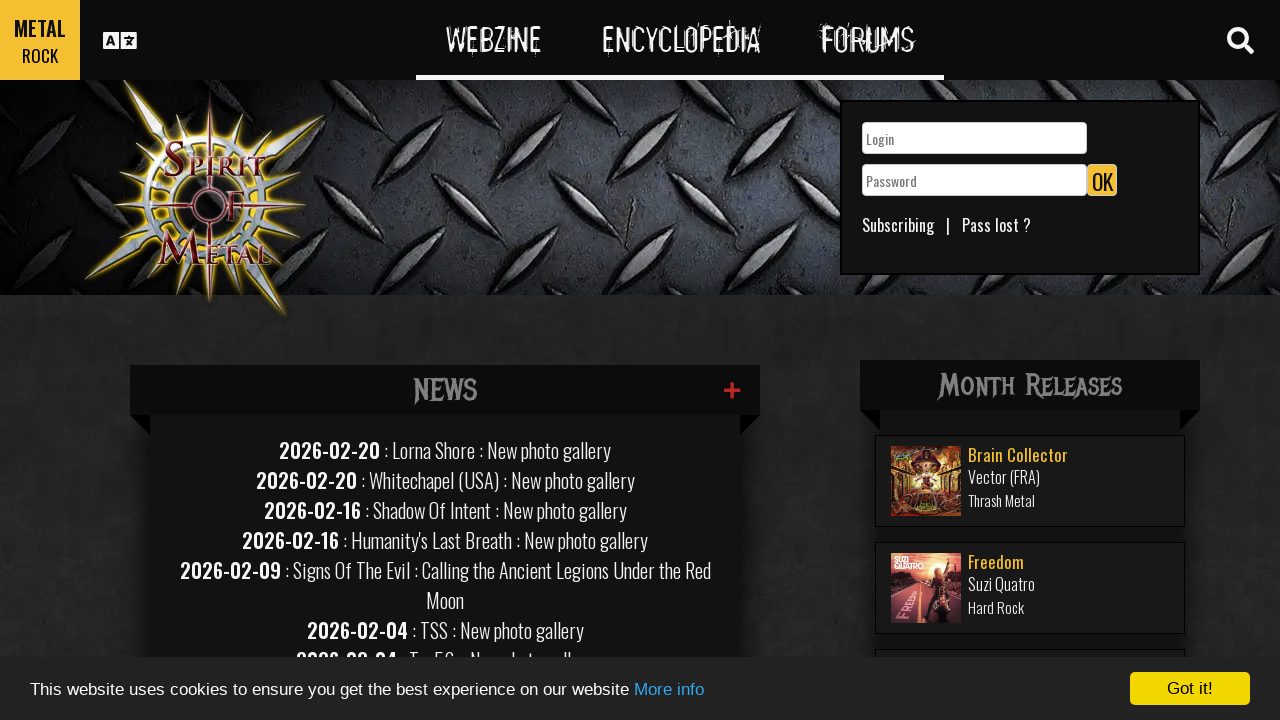

Clicked search toggle to open search field at (1240, 40) on #search-toggle
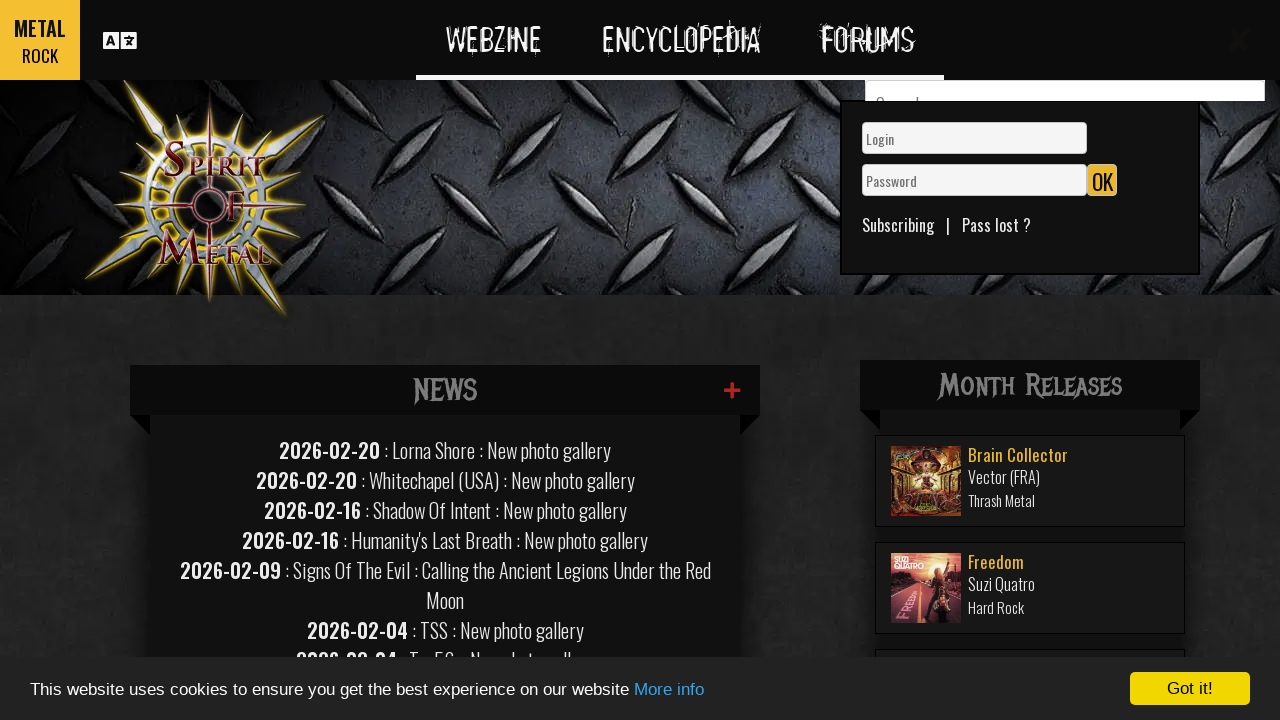

Filled search field with band name 'skepticism' on #GlobalSearchField
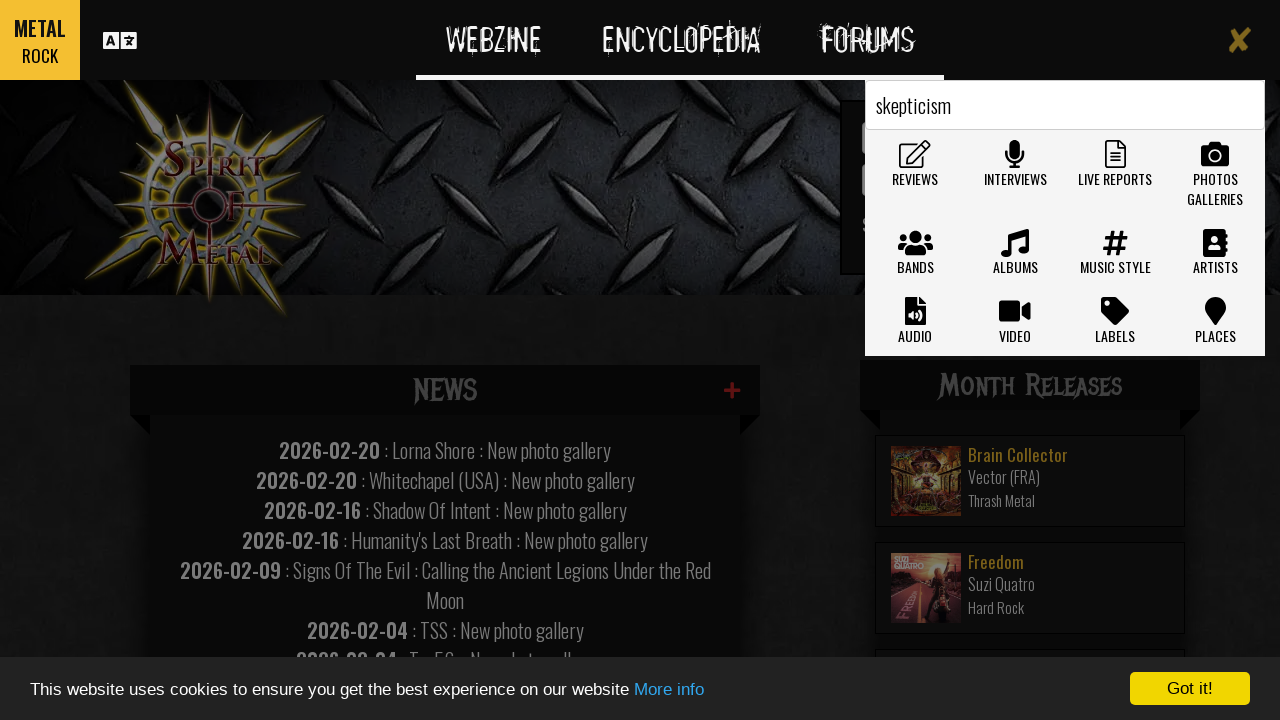

Pressed Enter to submit search query on #GlobalSearchField
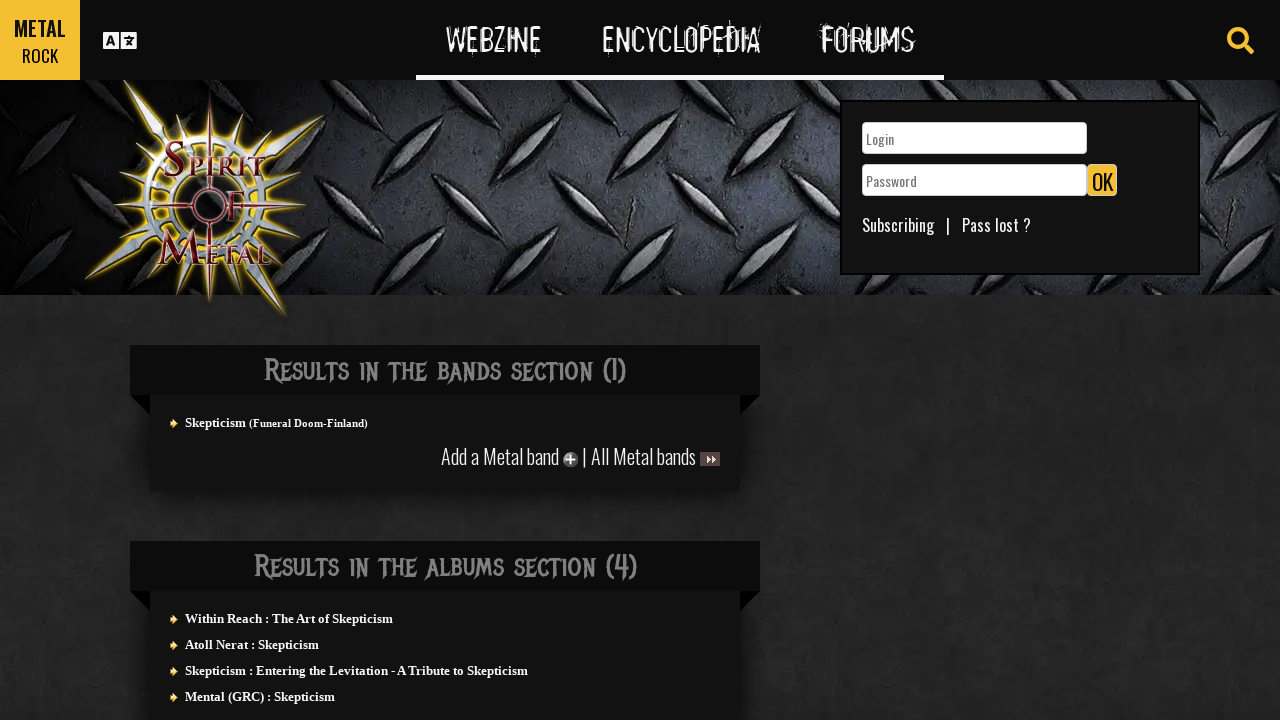

Clicked on first search result from the band at (216, 422) on xpath=//*[@id='actuality']/div/div/section[1]/div/ul/a
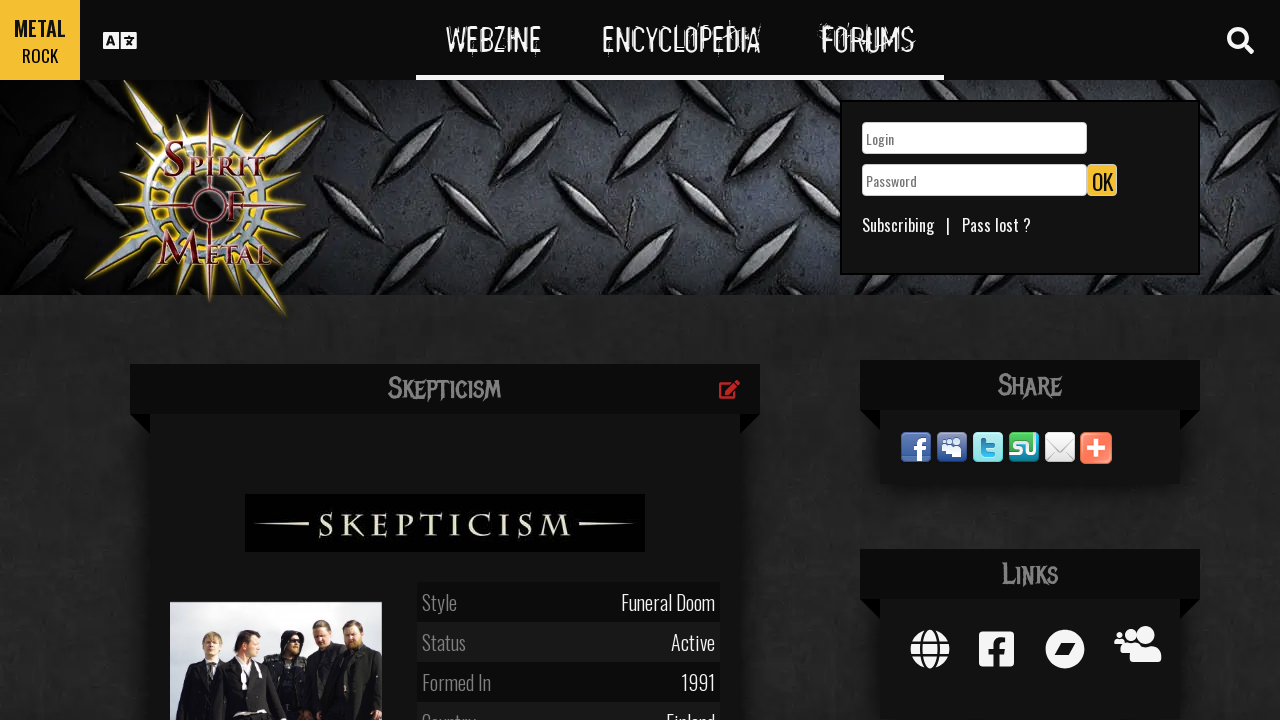

Scrolled down the page to view more content
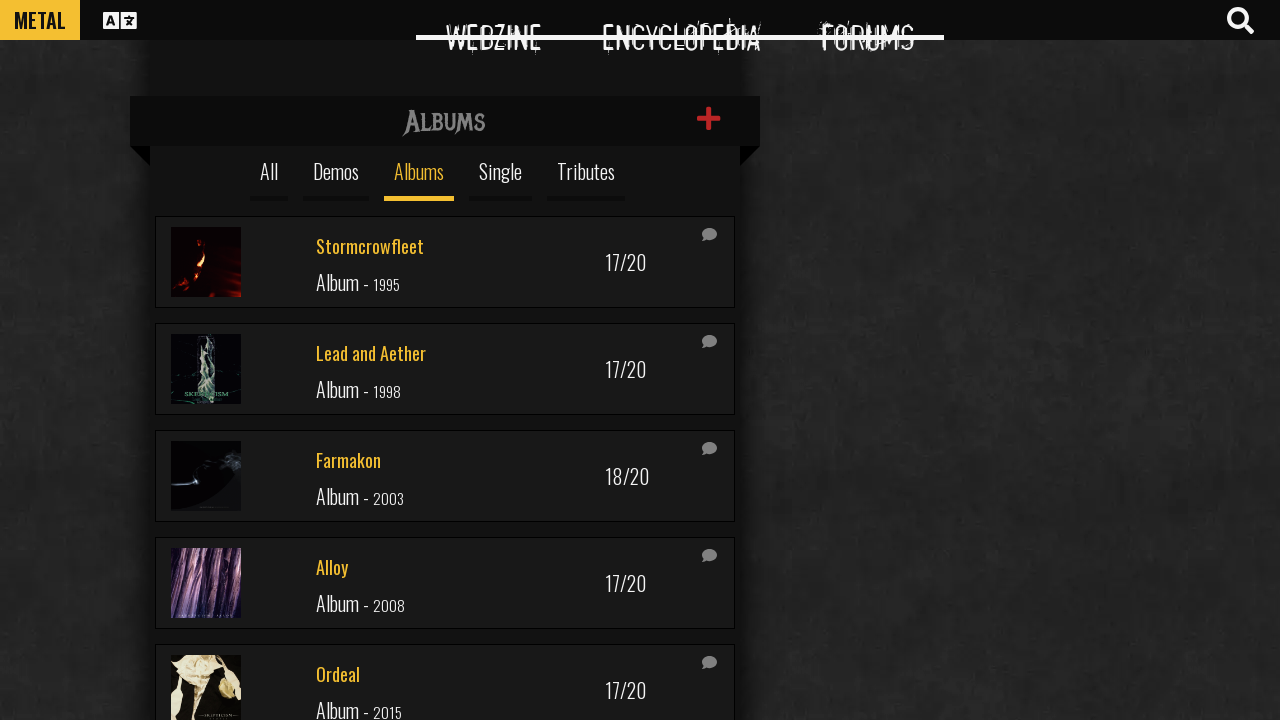

Clicked on album link to navigate to album page at (445, 674) on xpath=//*[@id='infinitescroll']/div[5]/a
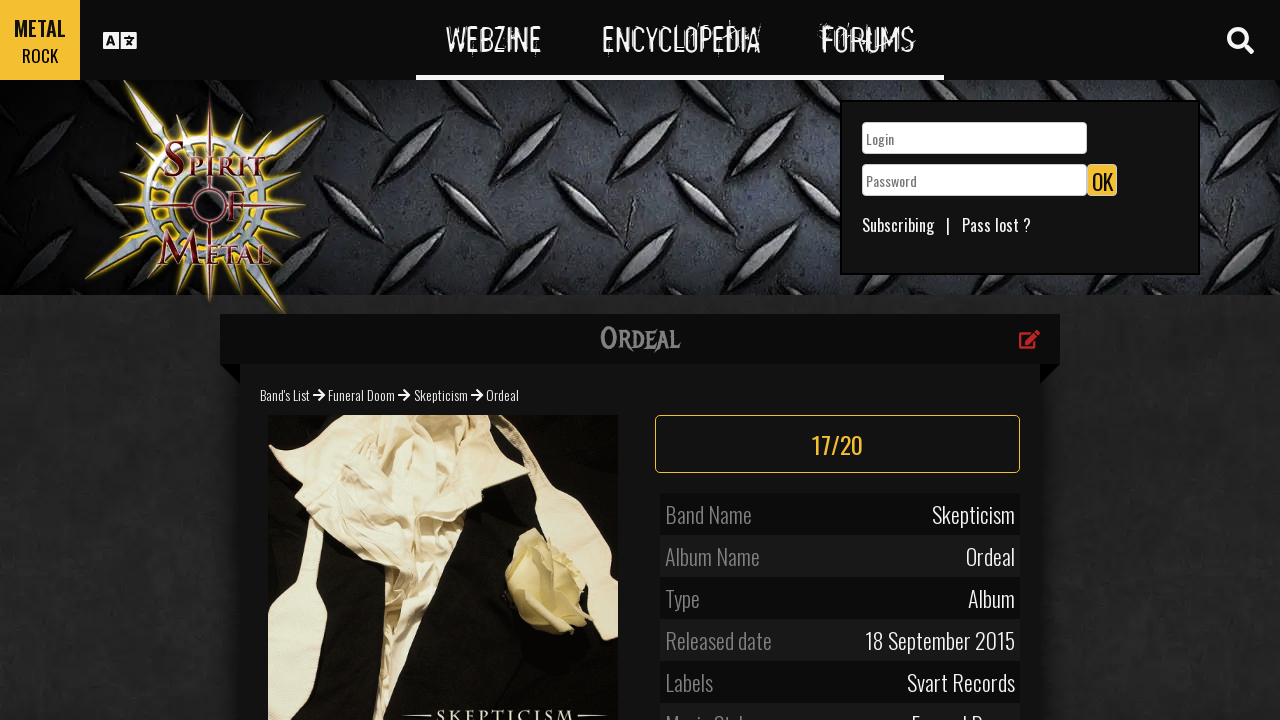

Album profile page loaded successfully
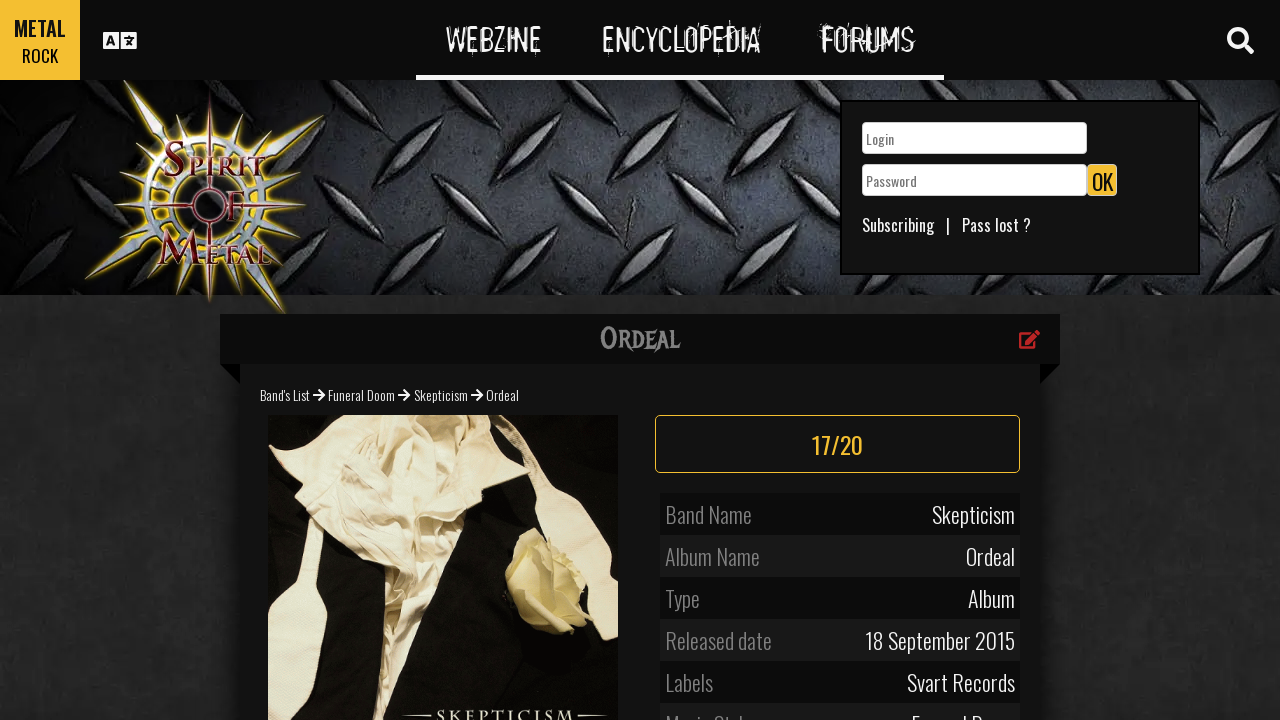

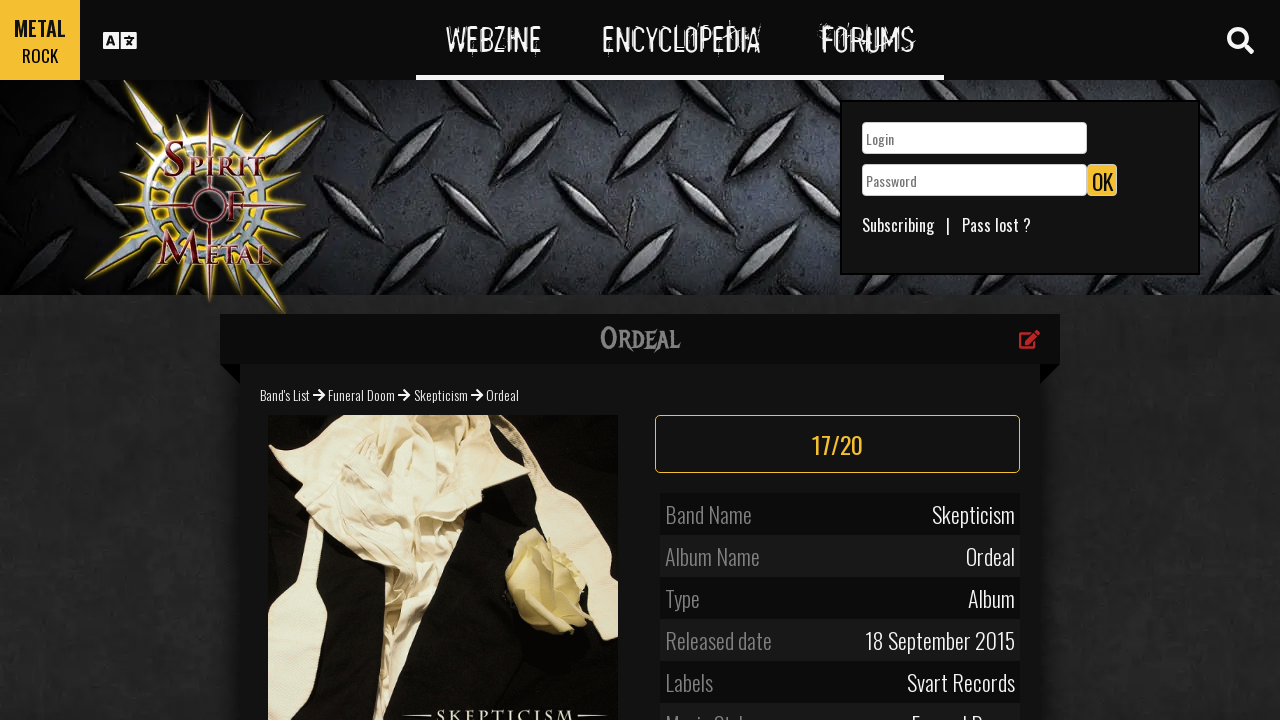